Tests file upload functionality on an Angular file upload demo page by selecting a file through the file input element

Starting URL: http://nervgh.github.io/pages/angular-file-upload/examples/simple/

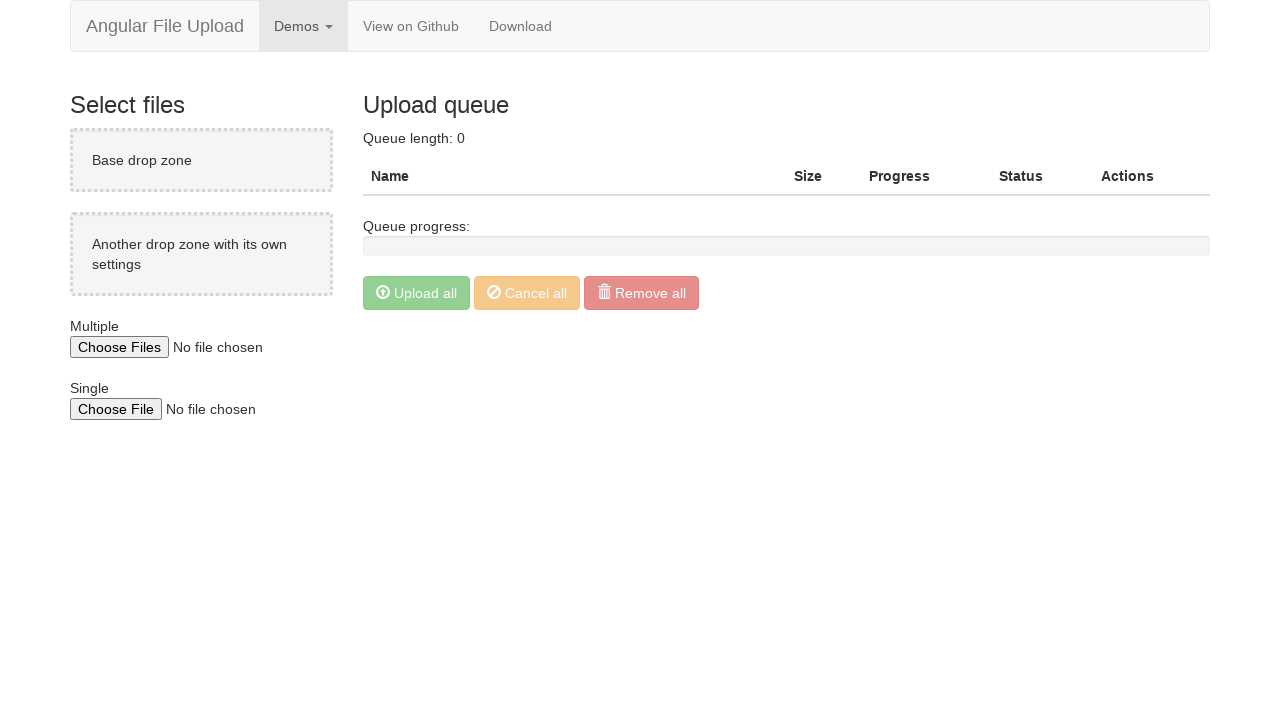

Created temporary test file for upload at /tmp/test_upload_image.jpg
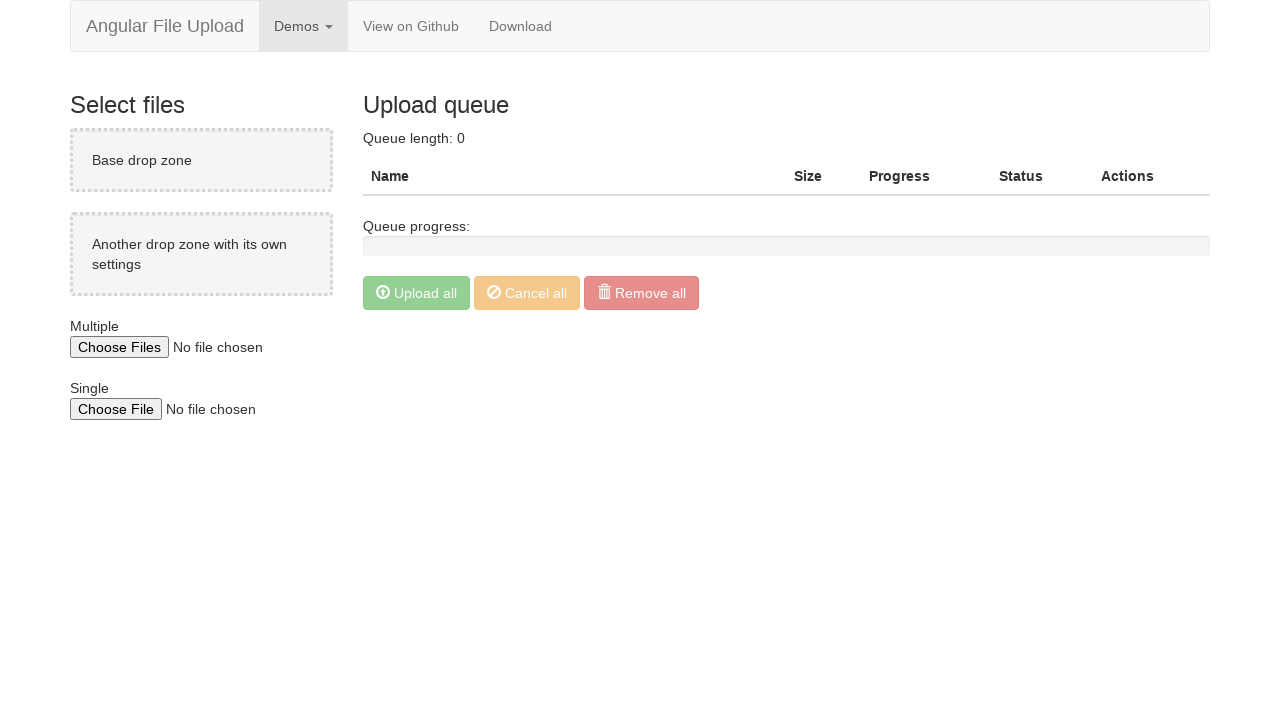

Selected test file for upload via file input element
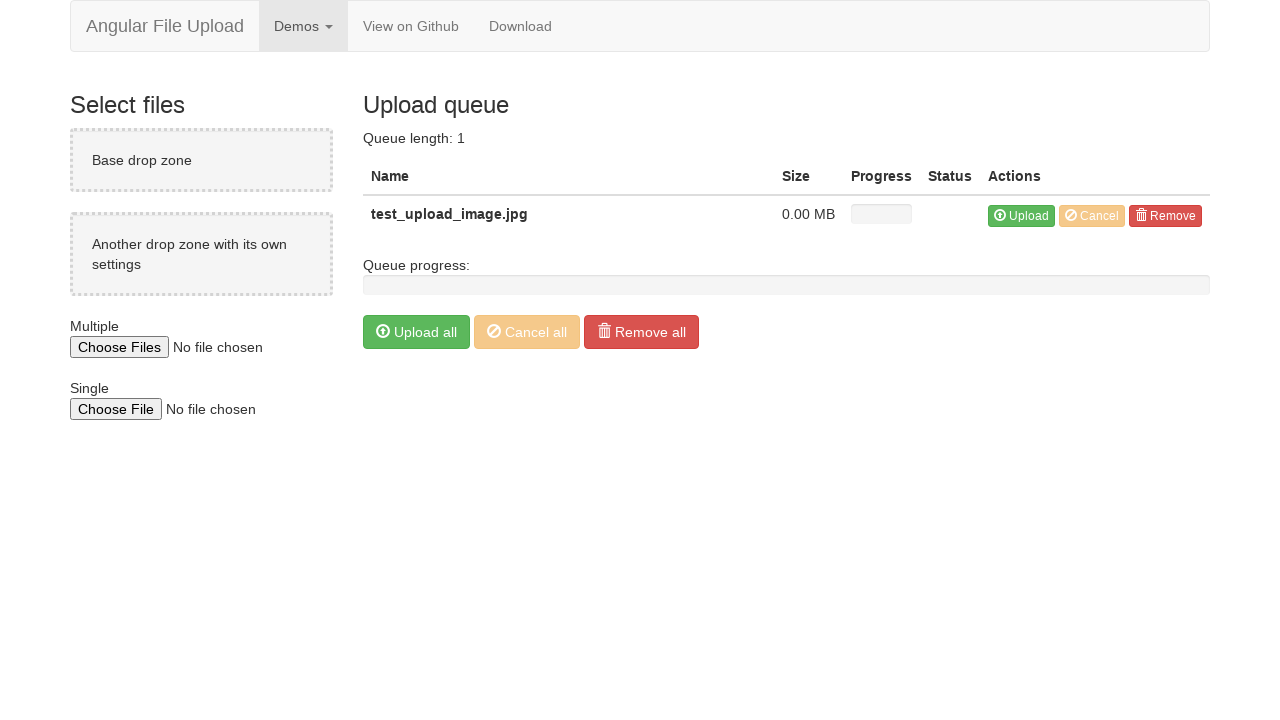

Waited 1000ms for file upload to be processed
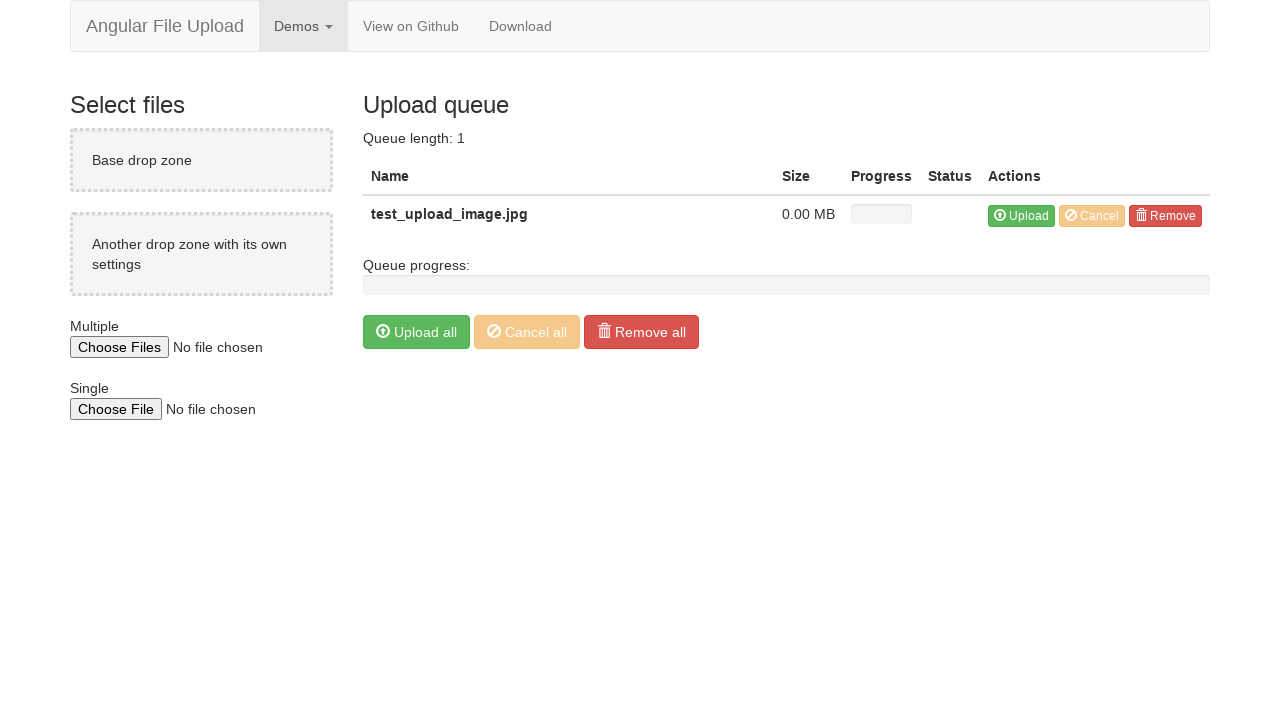

Cleaned up temporary test file
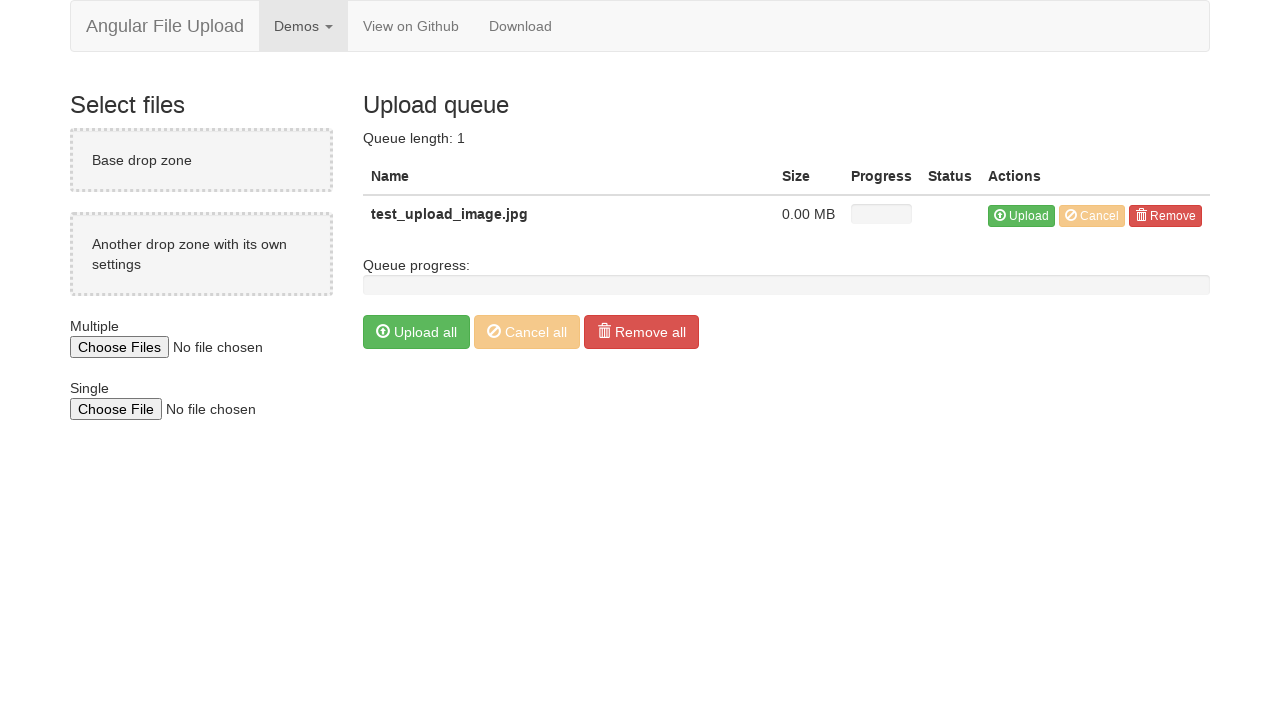

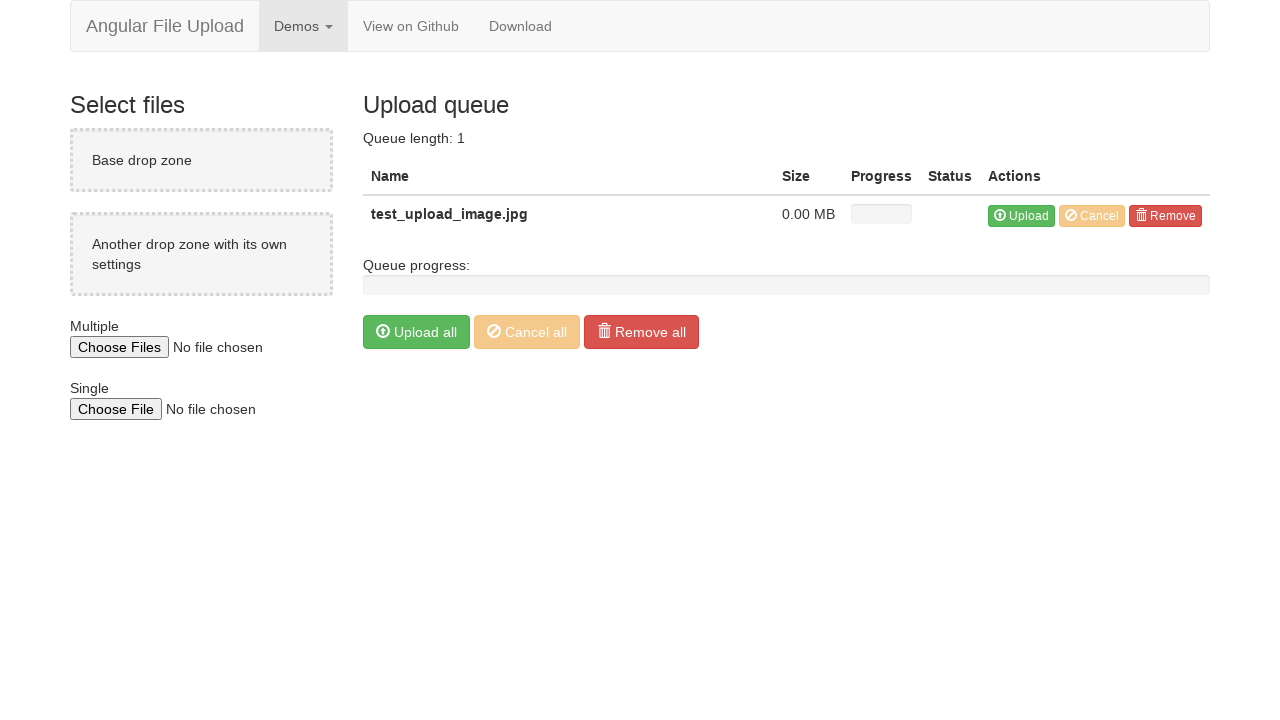